Navigates to Nike's website, then to the cart page, and attempts to remove all items from the cart by repeatedly clicking the remove button until no more items remain.

Starting URL: https://www.nike.com

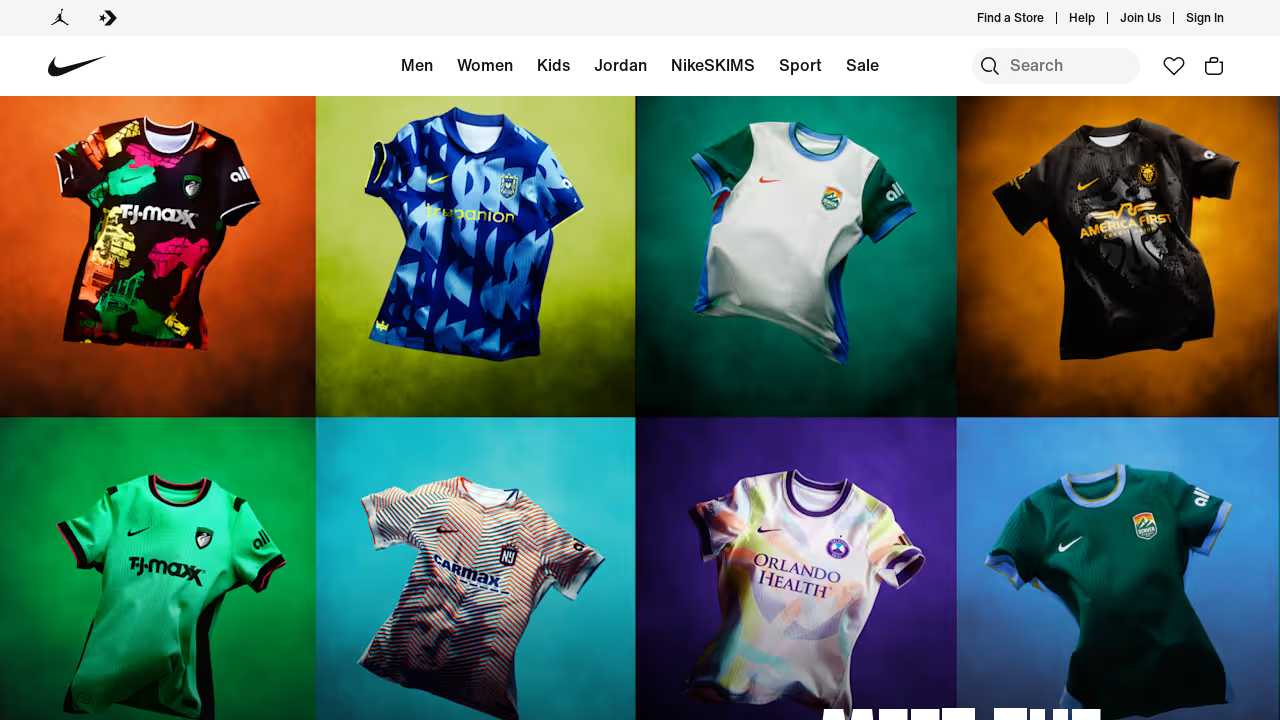

Navigated to Nike cart page
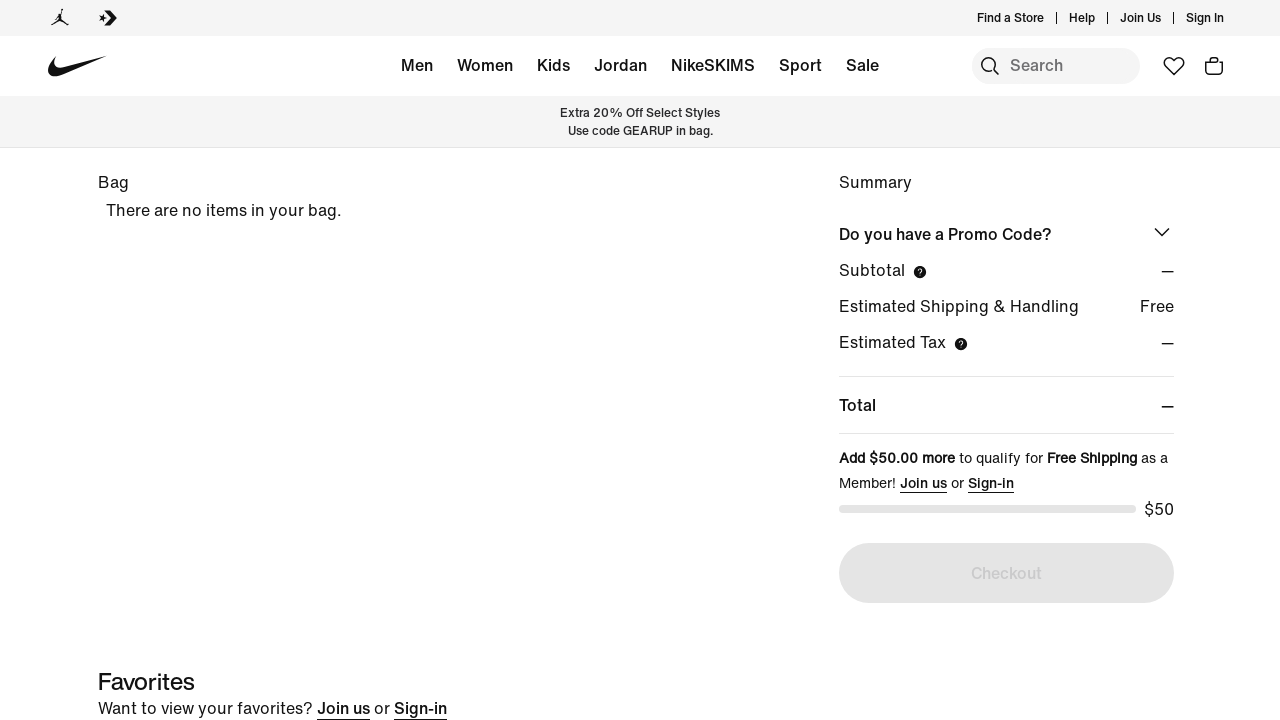

Cart page DOM content loaded
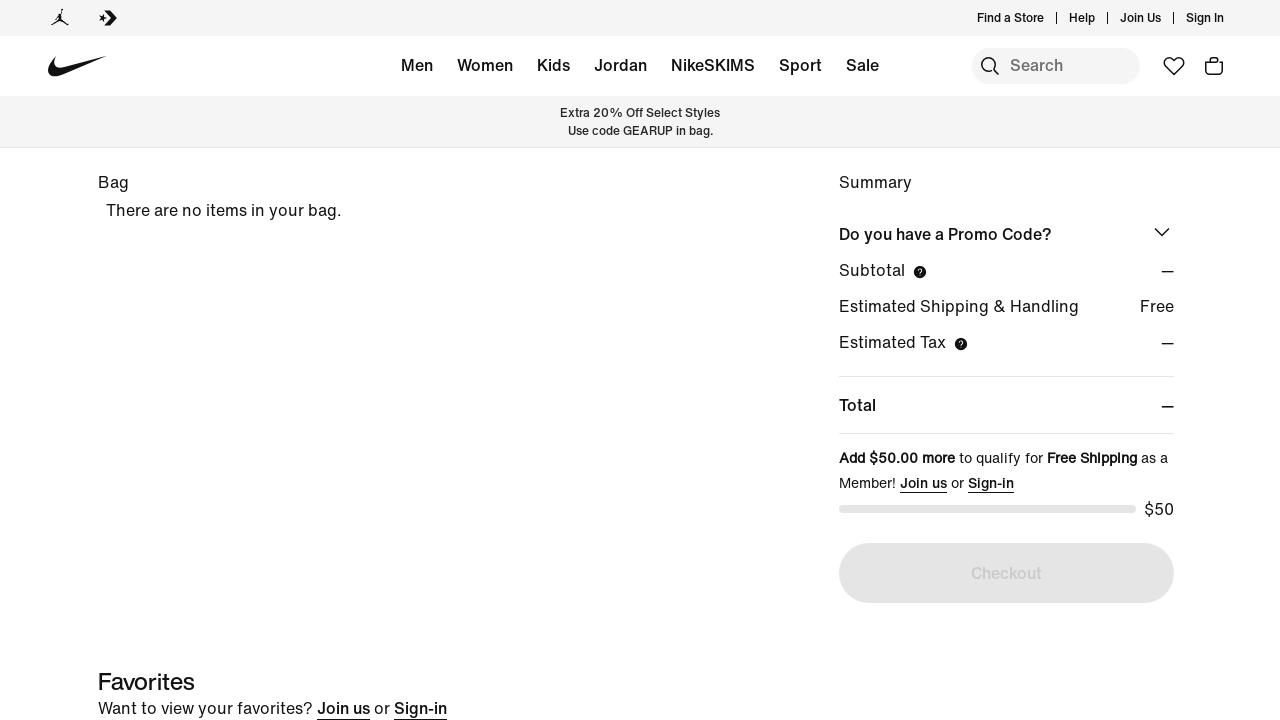

No more items to remove - cart is empty on button[data-automation='remove-item-button']
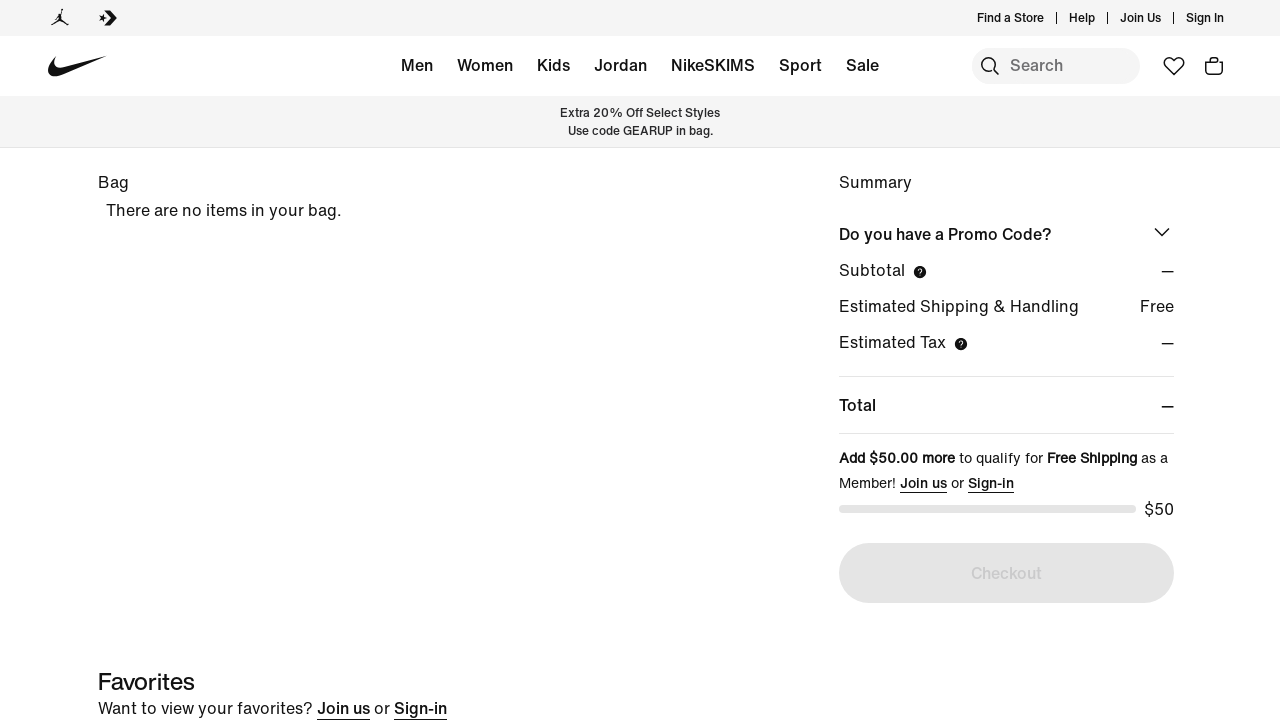

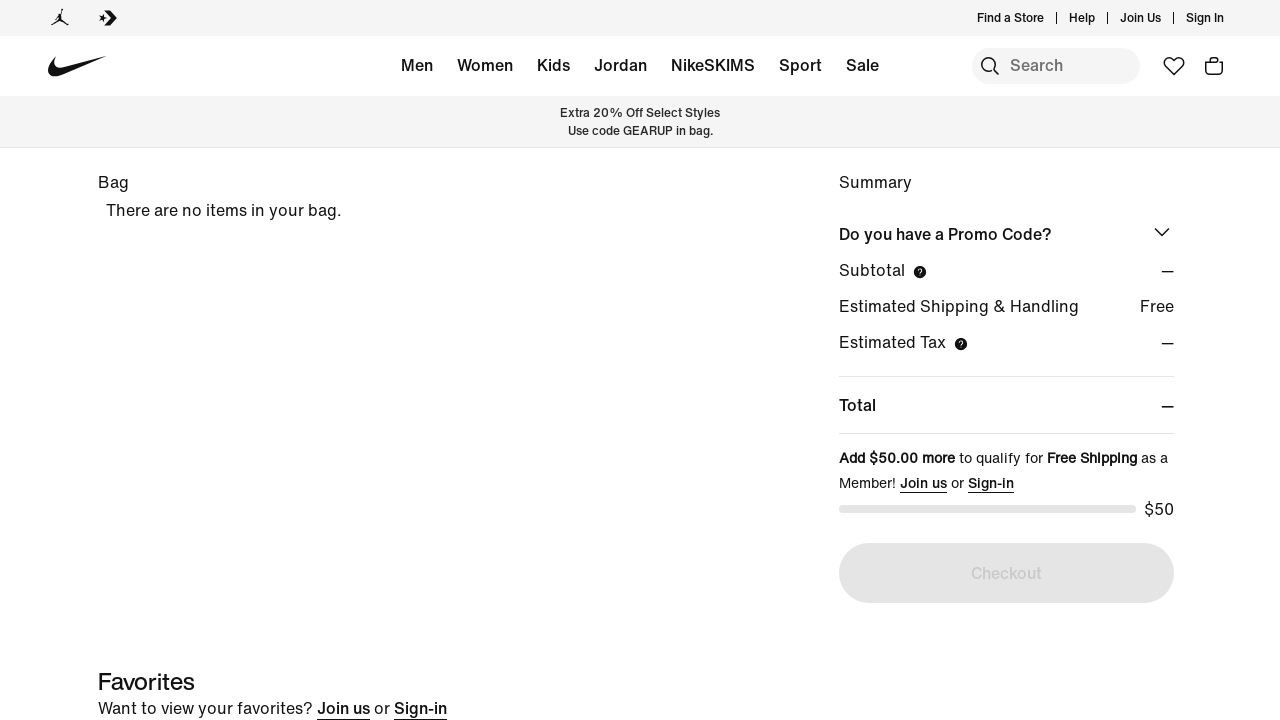